Tests a verification flow by clicking a verify button and asserting that a success message appears on the page.

Starting URL: http://suninjuly.github.io/wait1.html

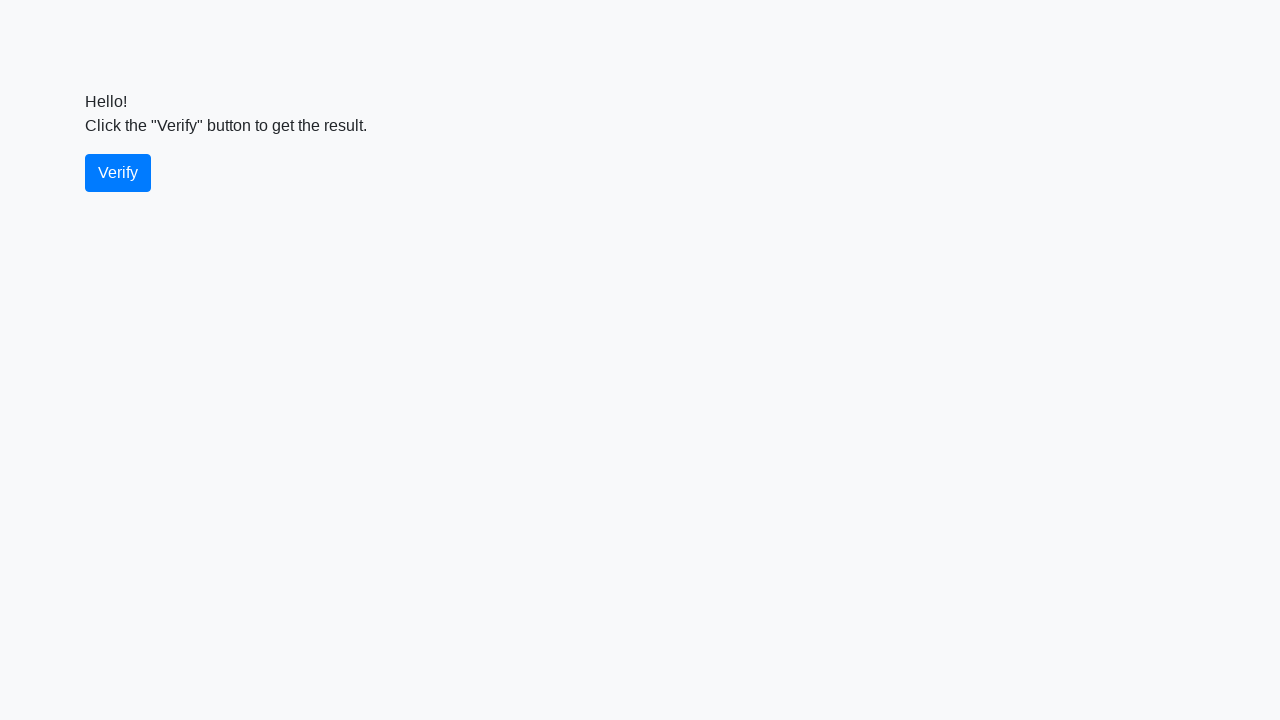

Clicked the verify button at (118, 173) on #verify
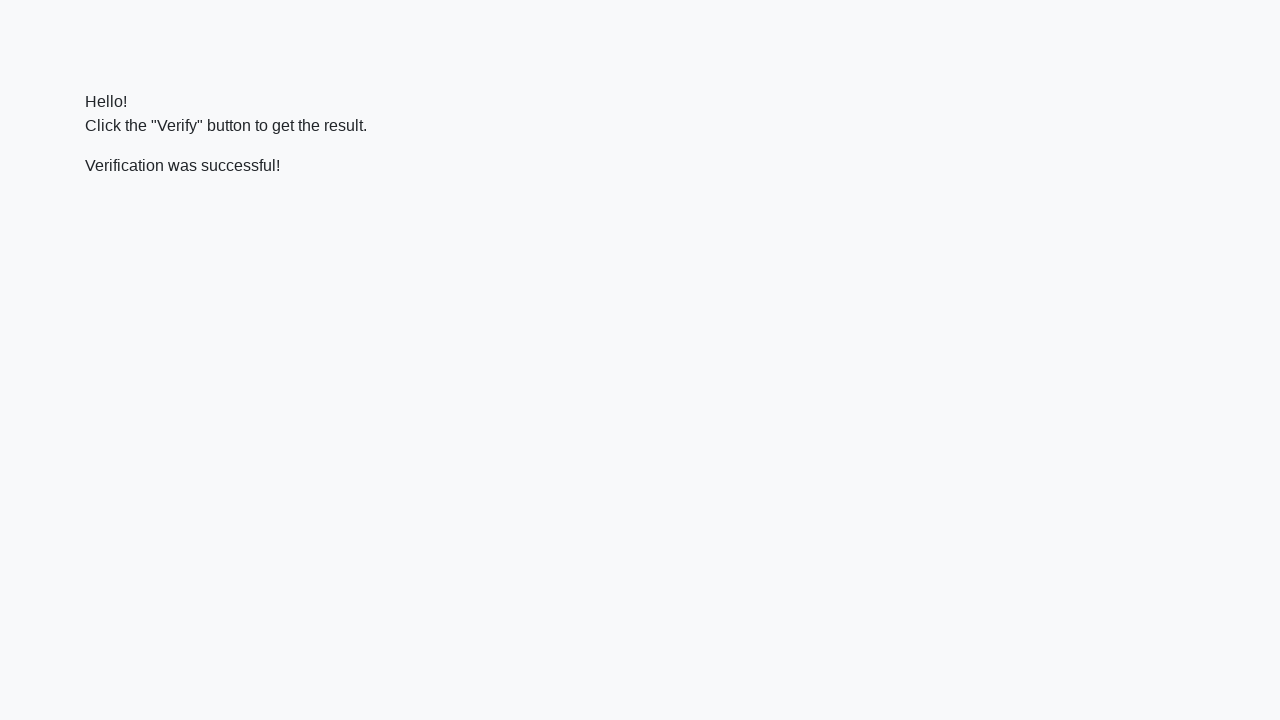

Located the verify message element
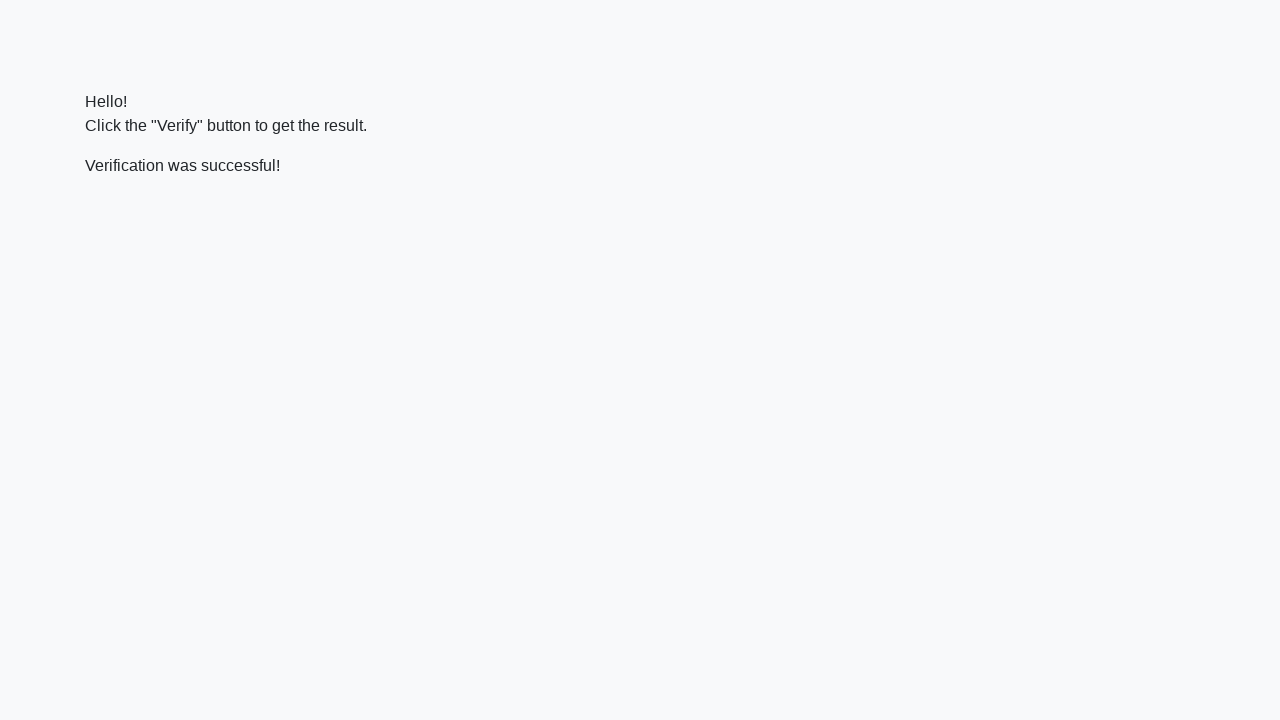

Waited for the success message to appear
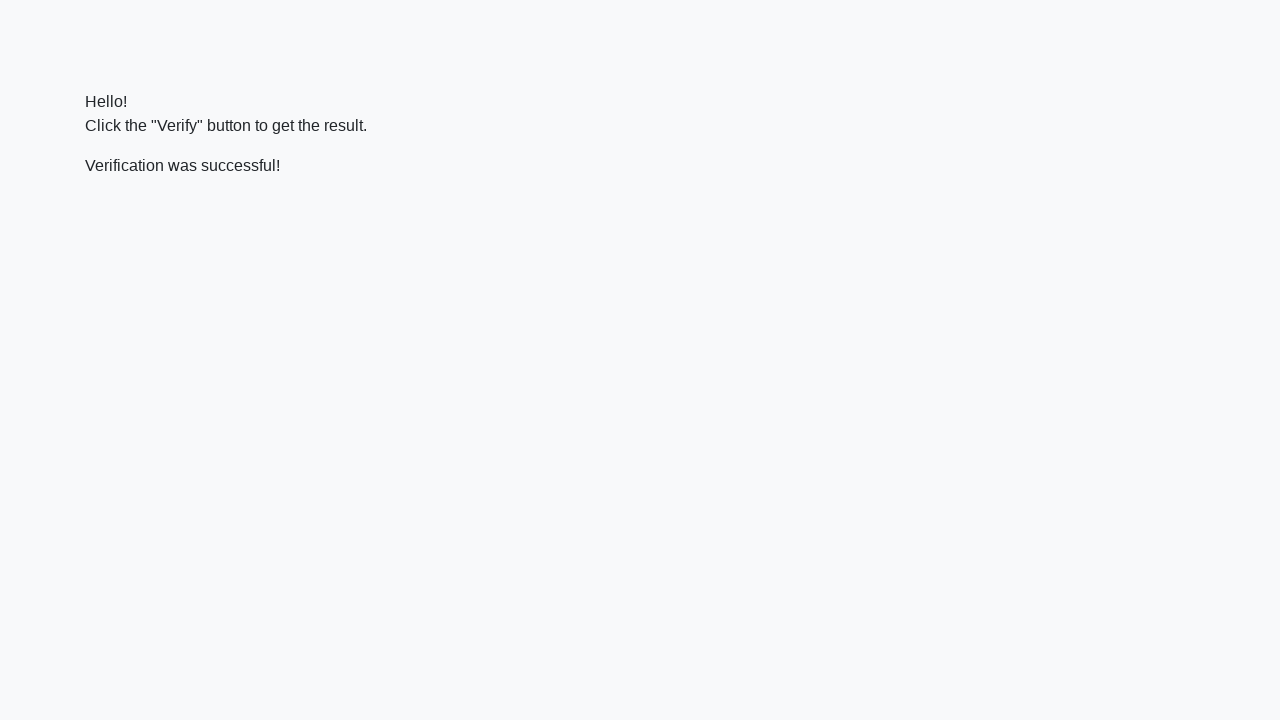

Verified that success message contains 'successful'
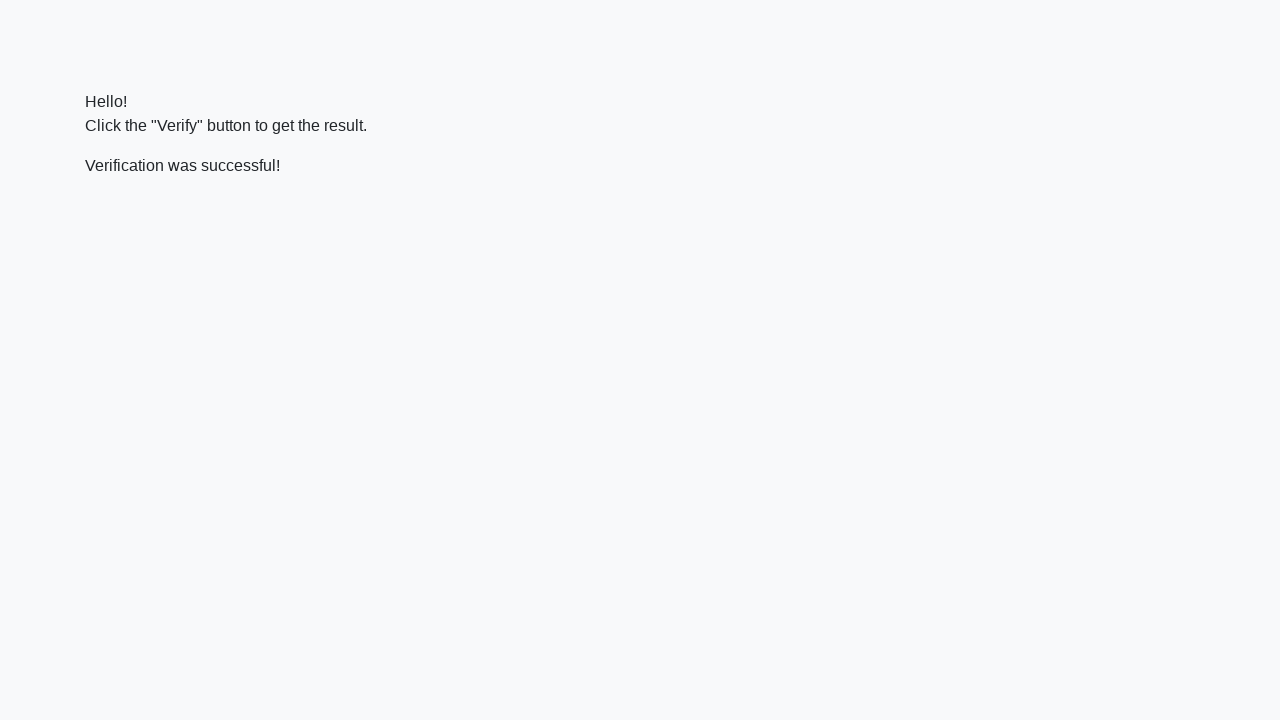

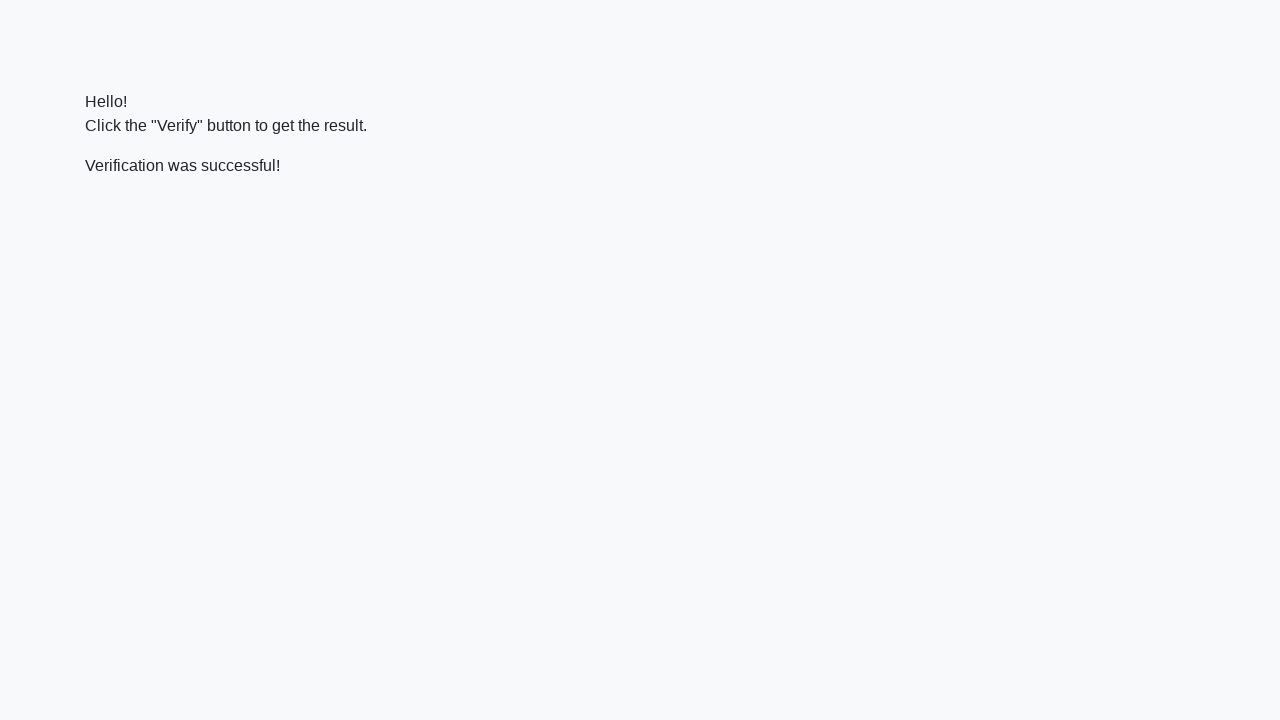